Tests JavaScript confirmation alert handling by clicking a button that triggers an alert and accepting the confirmation dialog

Starting URL: http://www.tizag.com/javascriptT/javascriptalert.php

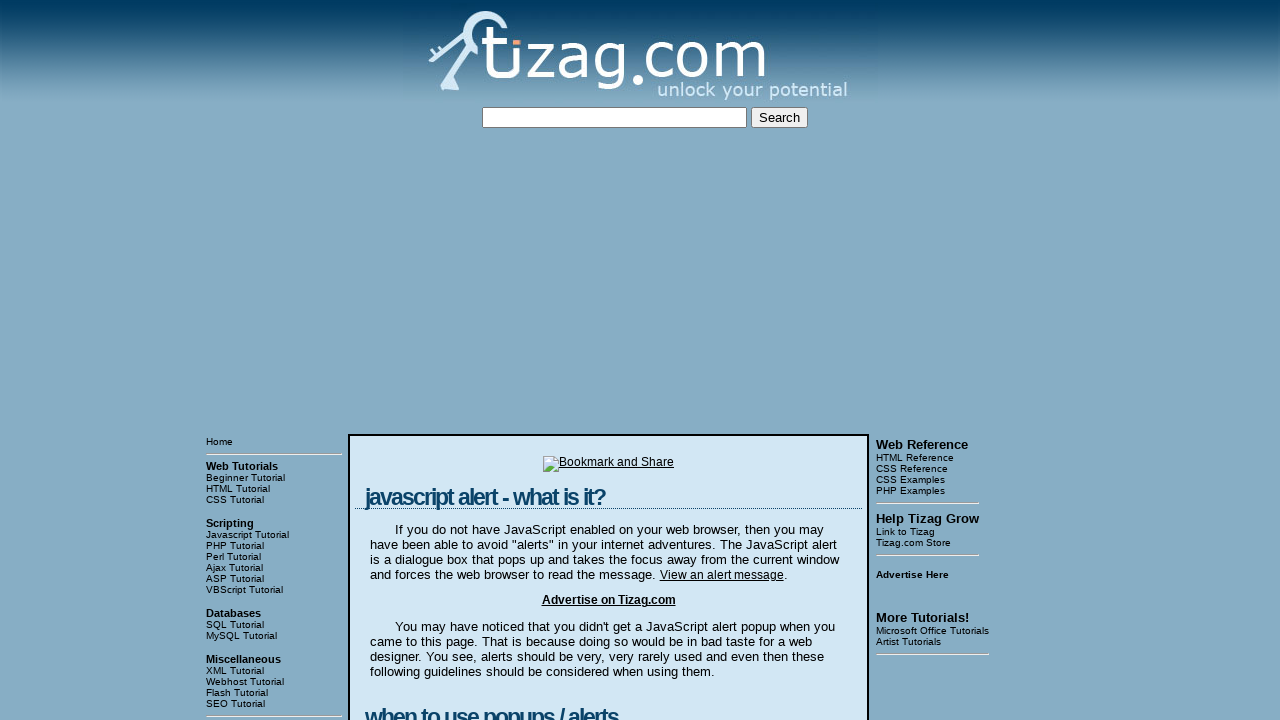

Registered dialog handler to accept confirmation alerts
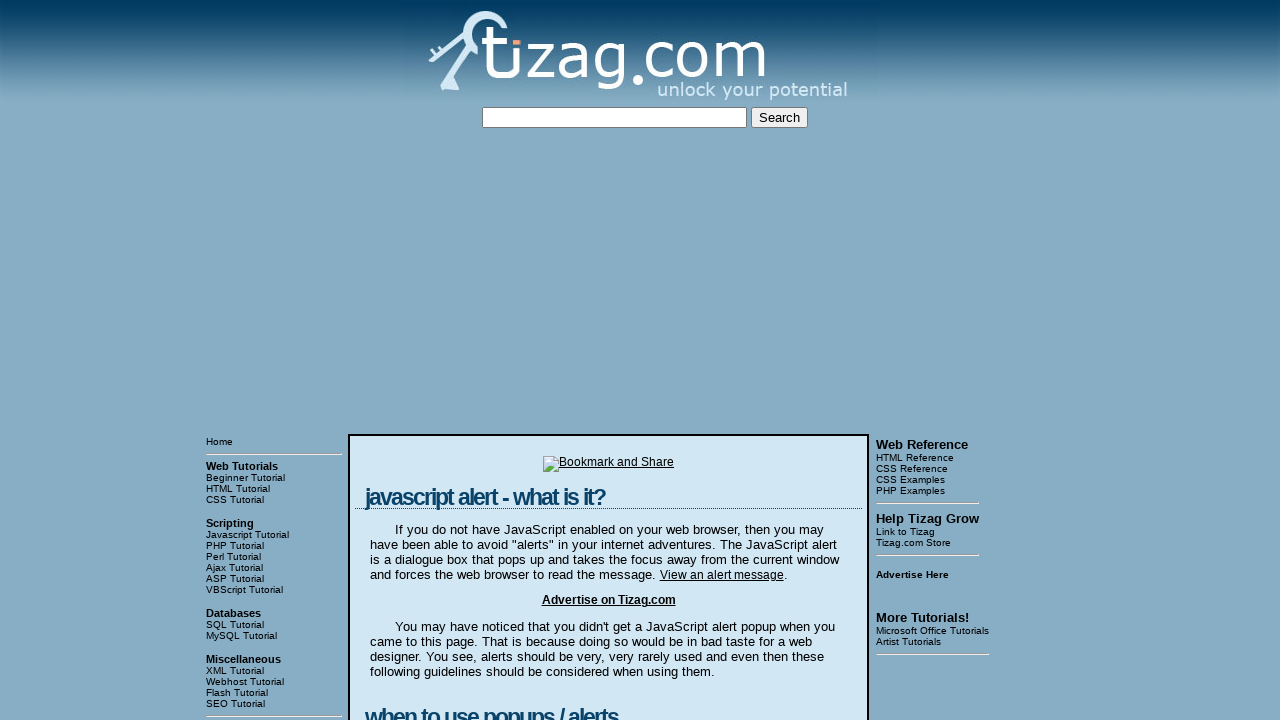

Clicked the Confirmation Alert button at (428, 361) on input[value='Confirmation Alert']
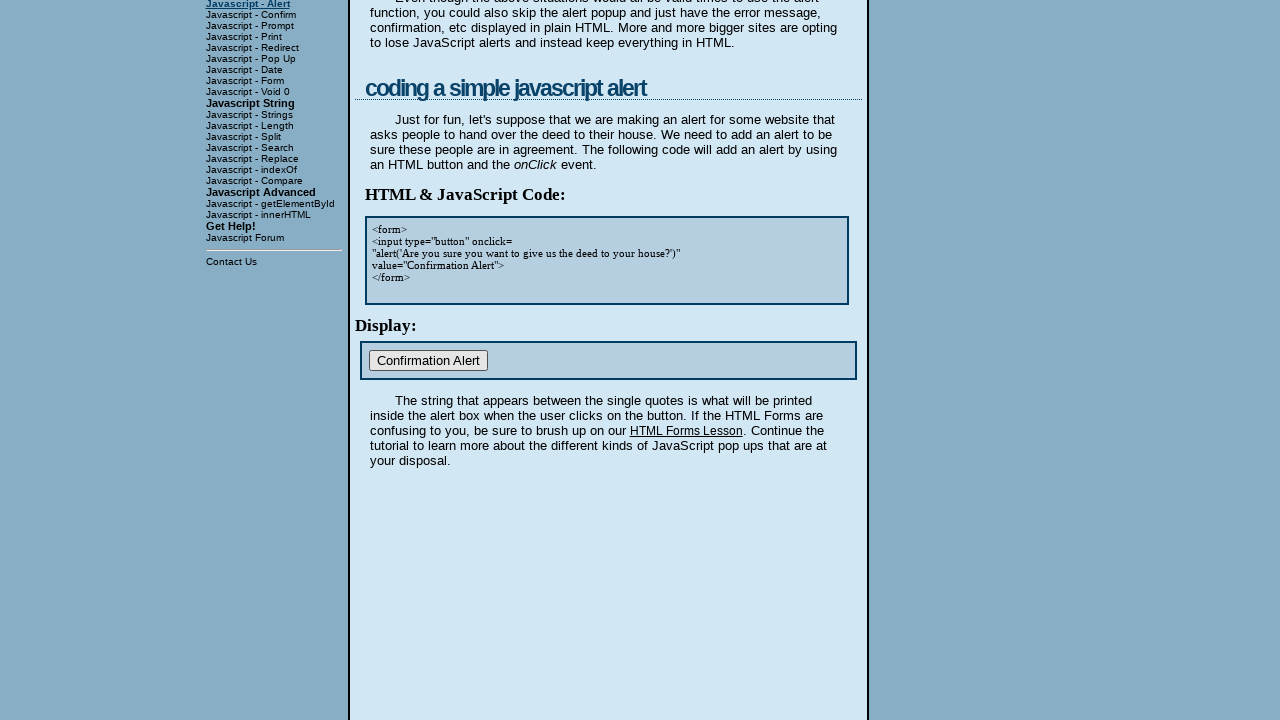

Waited for the confirmation dialog to be processed
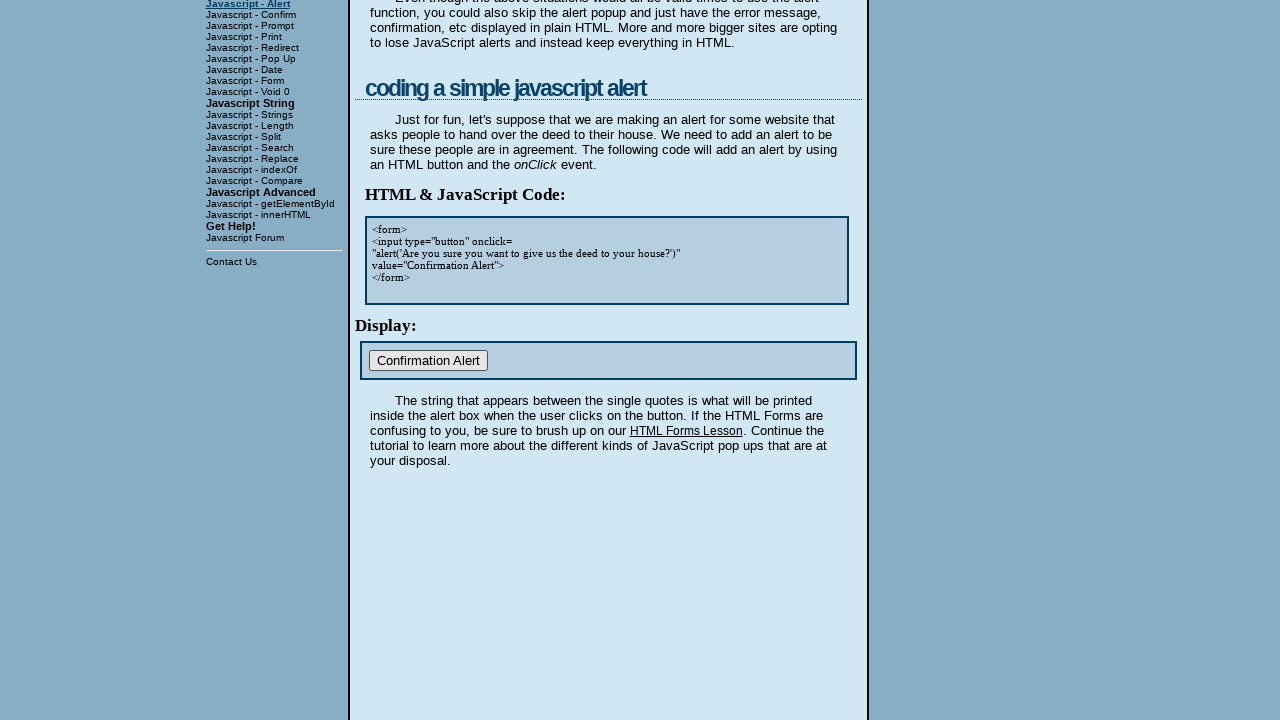

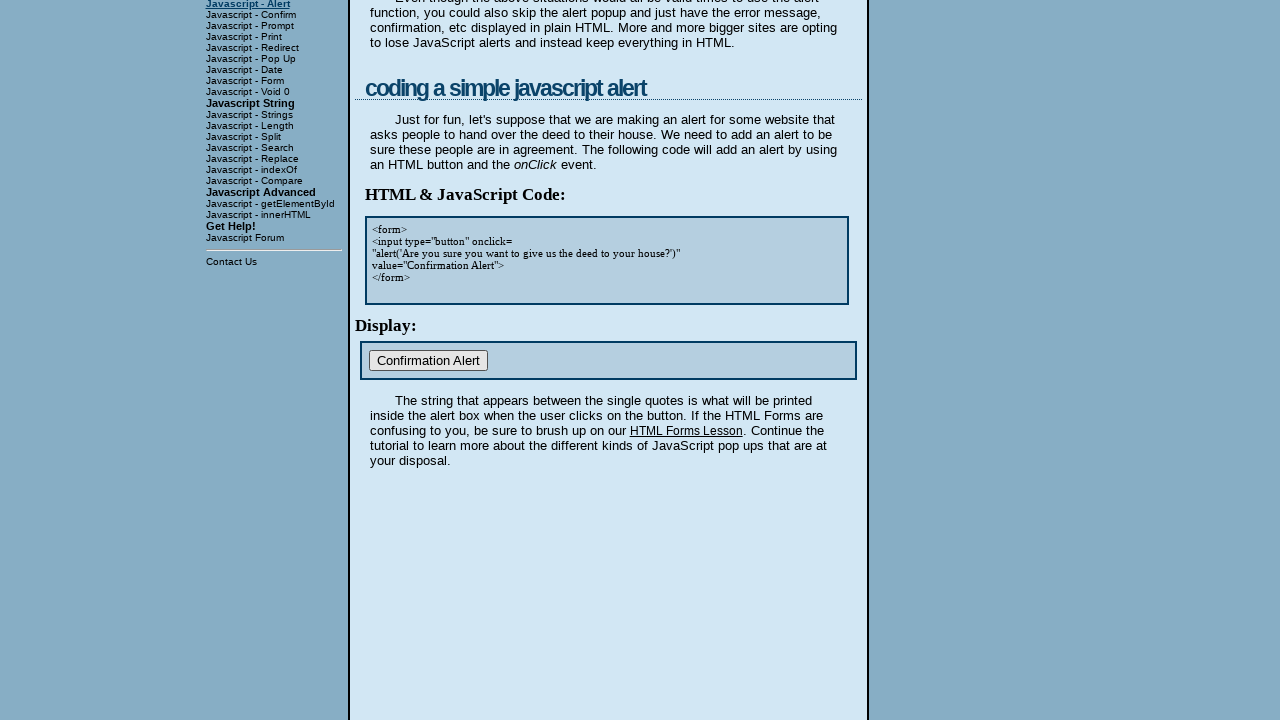